Tests scrolling functionality by executing JavaScript to scroll down to the bottom of the page incrementally, then scrolling back to the top

Starting URL: http://blog.csdn.net/

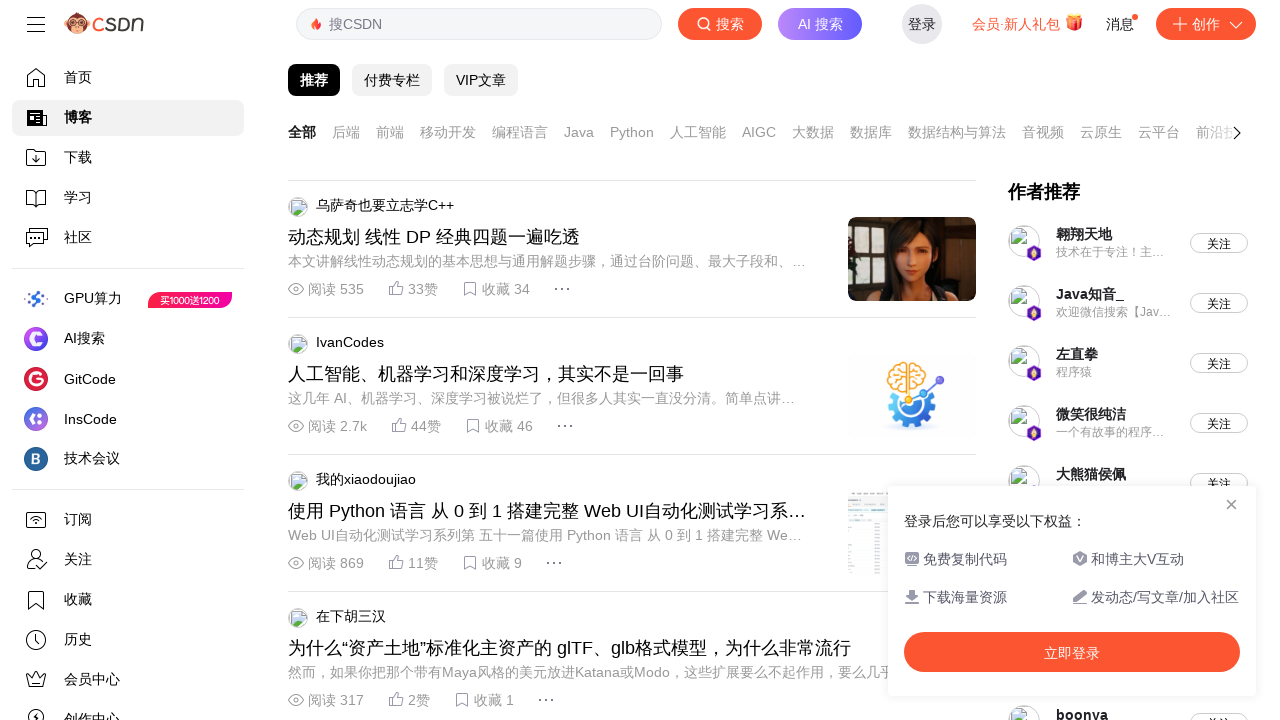

Executed JavaScript to scroll page incrementally to bottom then back to top
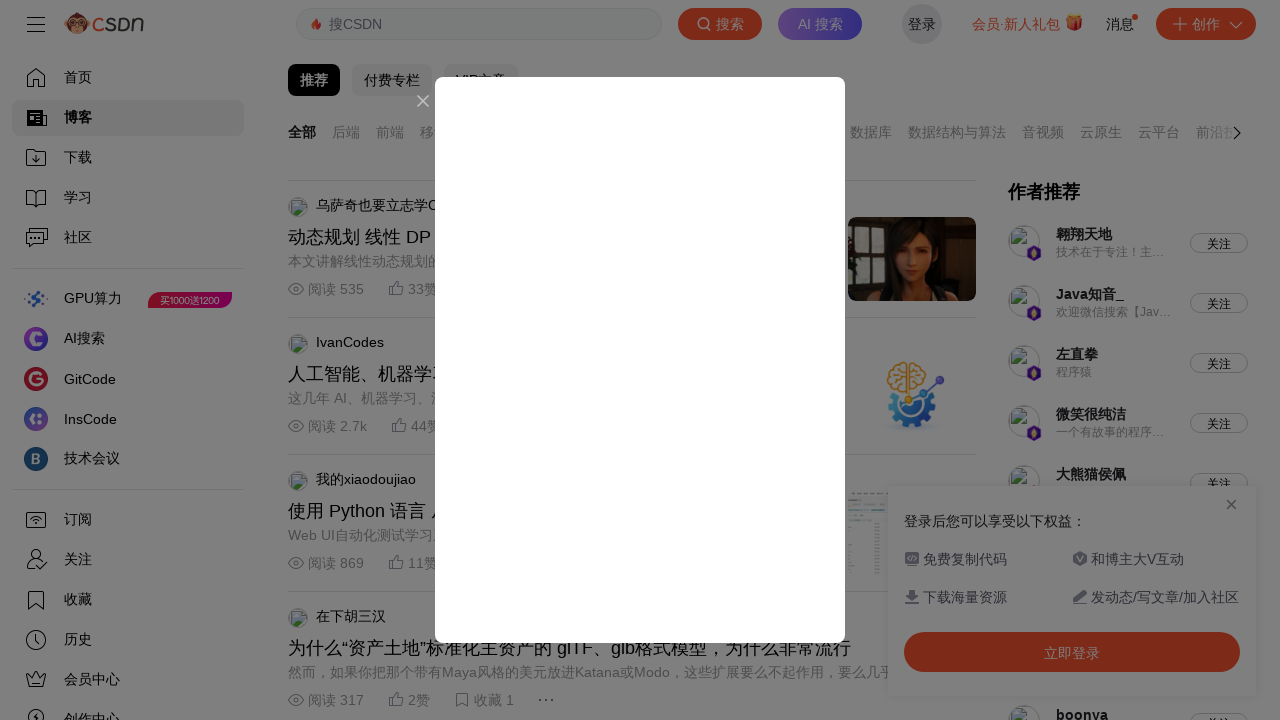

Waited 1000ms for scrolling animation to complete
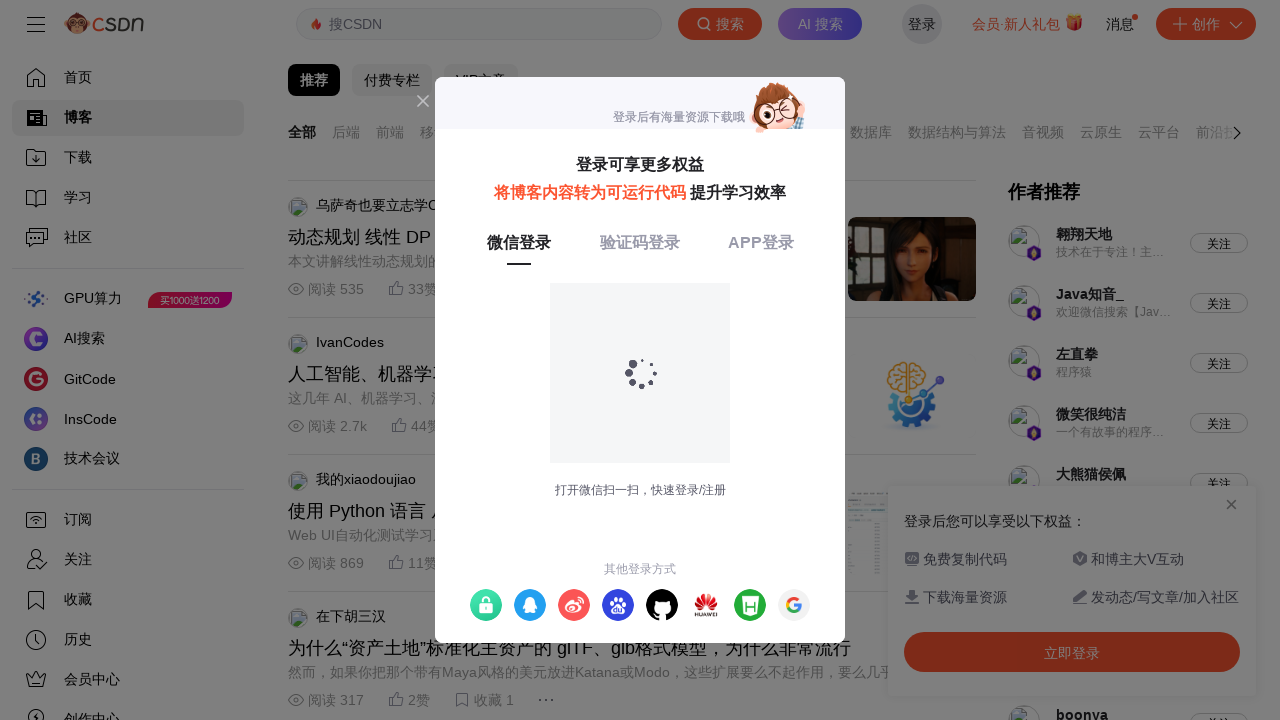

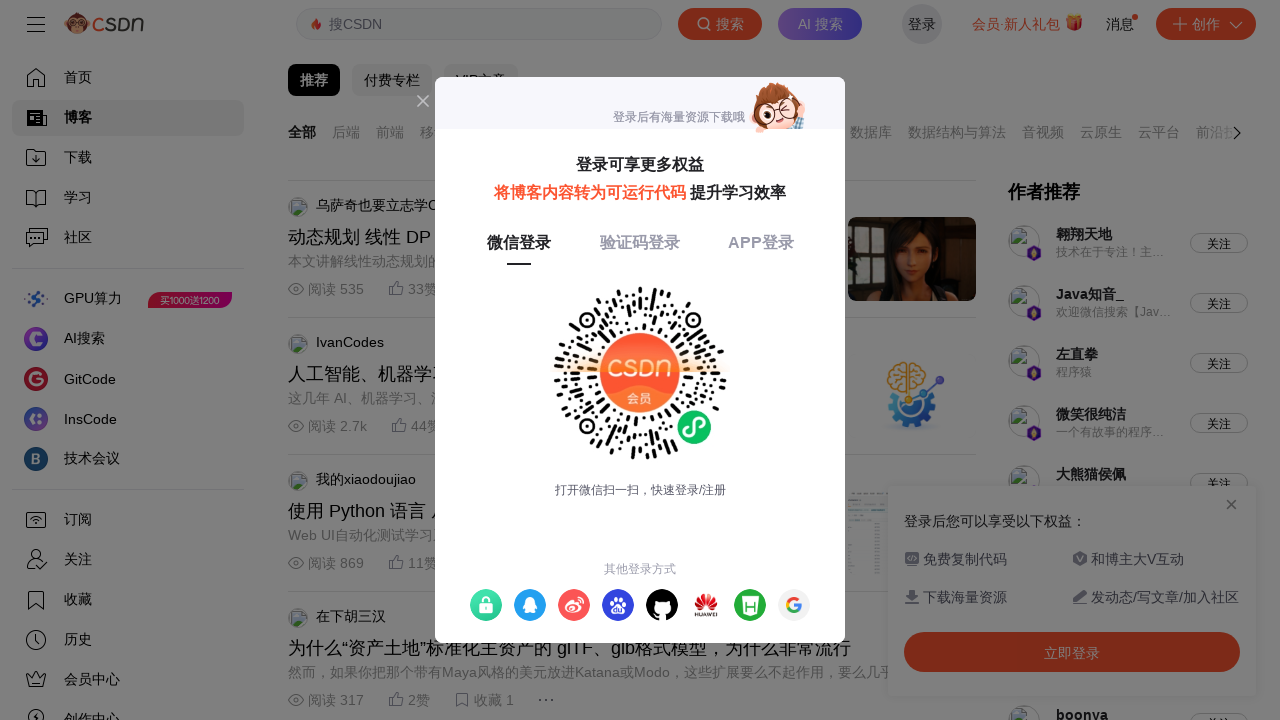